Tests that a modal close button is not visible on the Trendyol homepage

Starting URL: https://www.trendyol.com

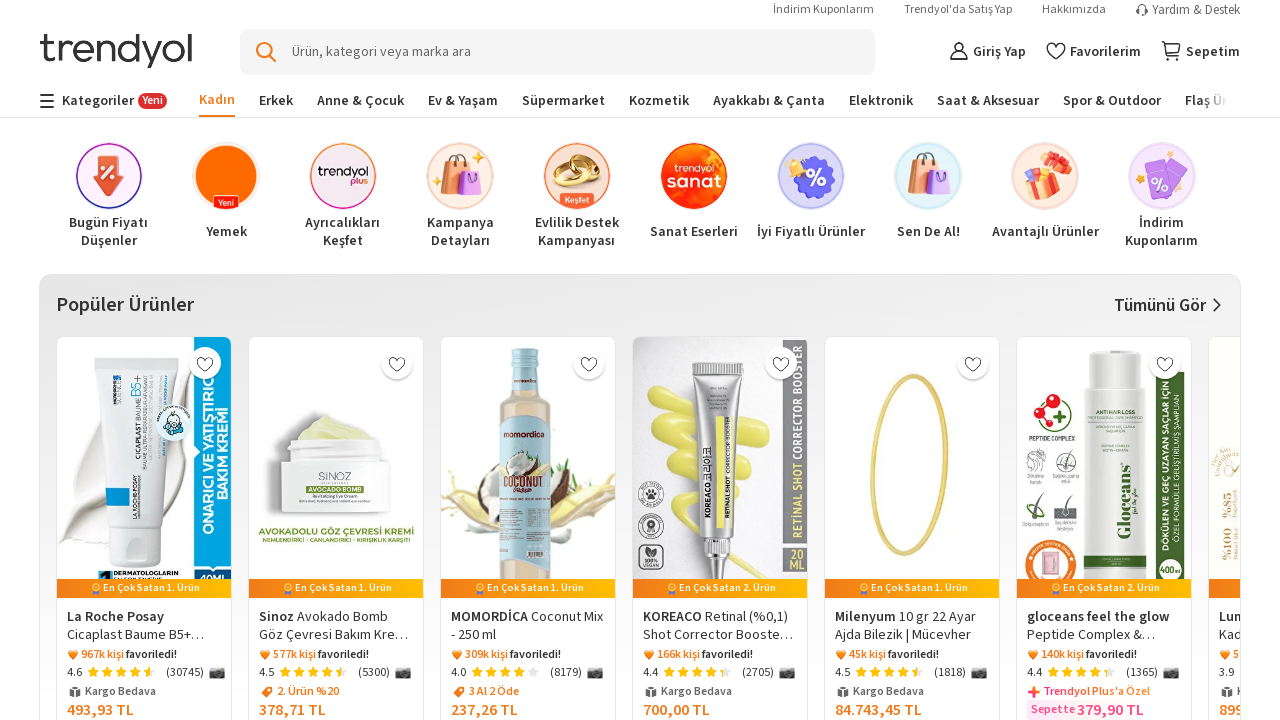

Navigated to Trendyol homepage
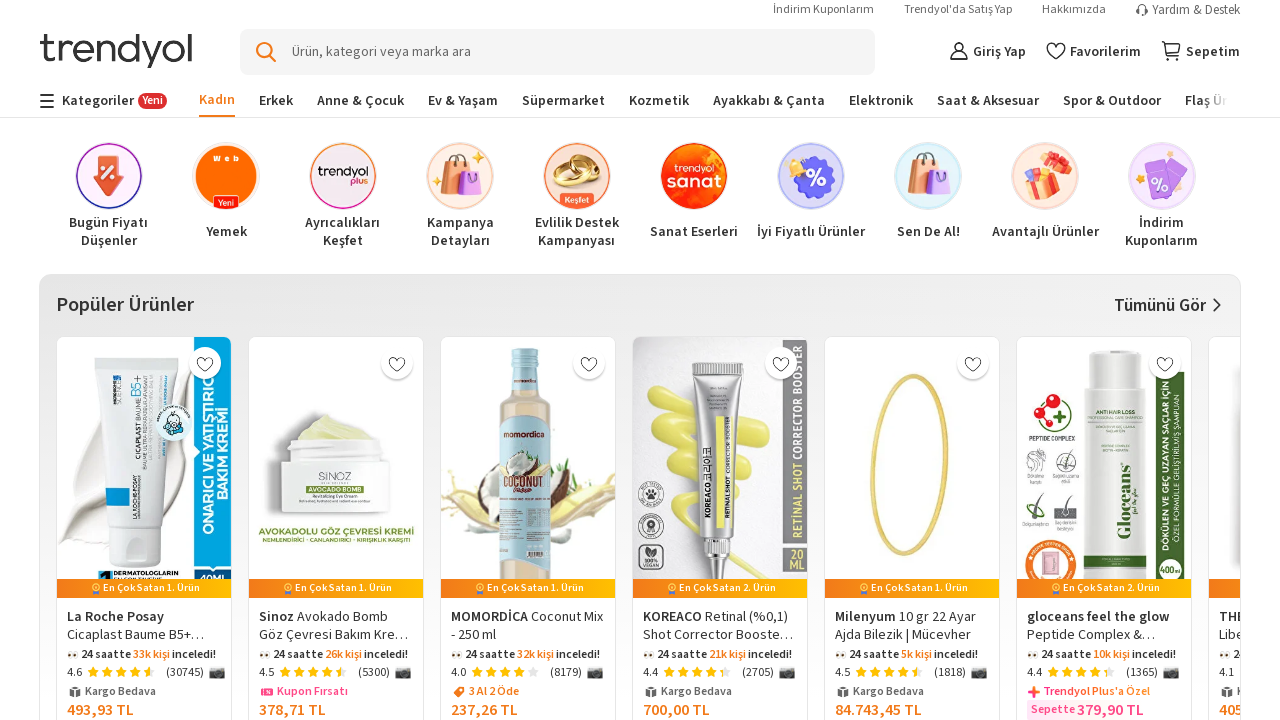

Page DOM content loaded
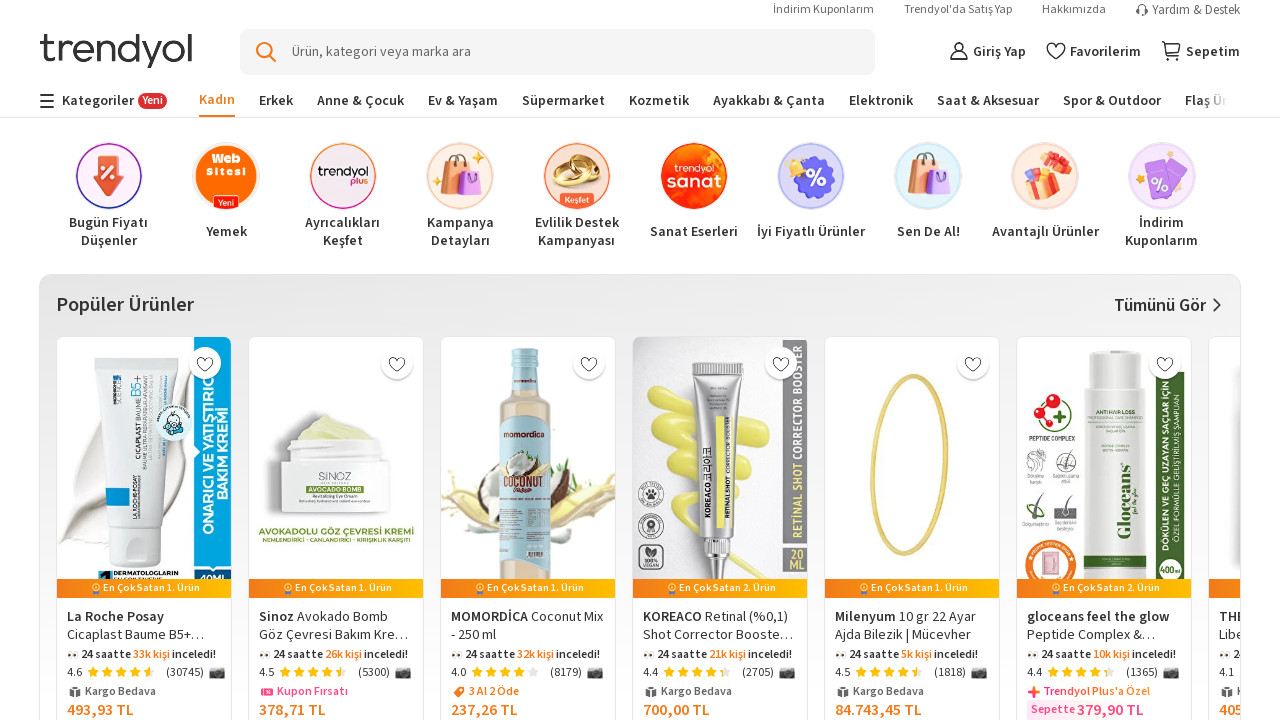

Located modal close button element
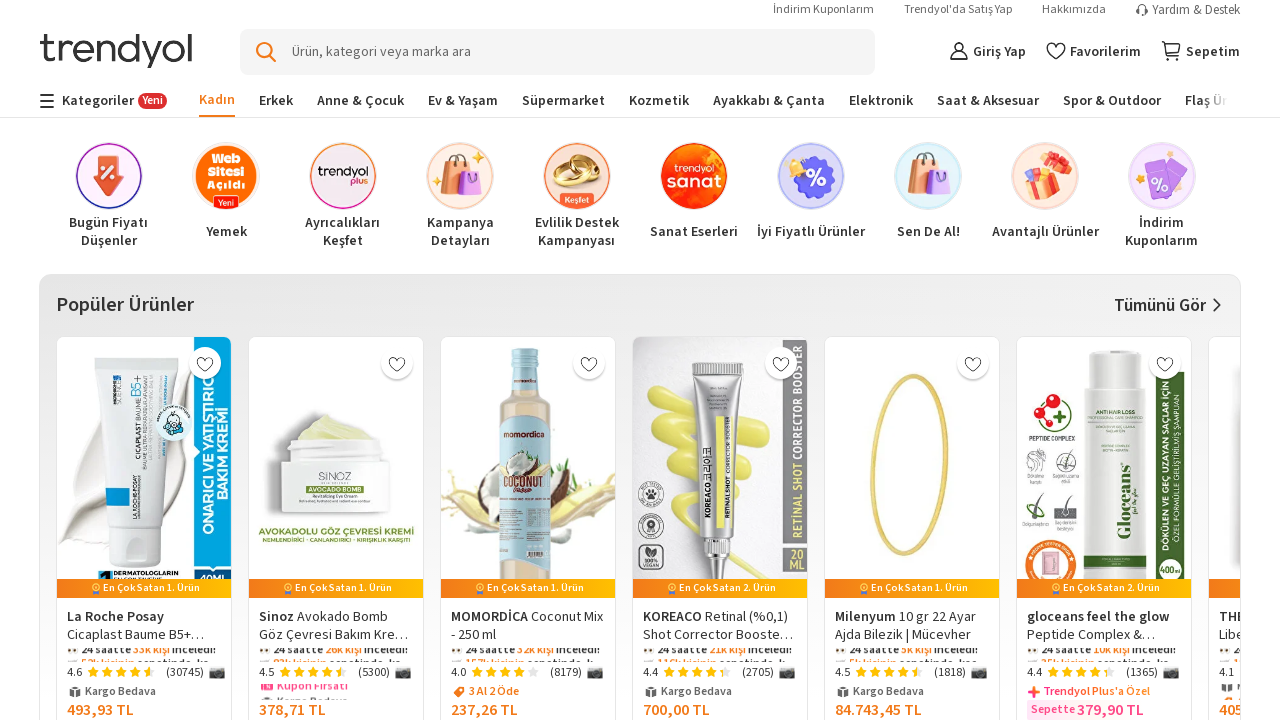

Verified modal close button is not visible on Trendyol homepage
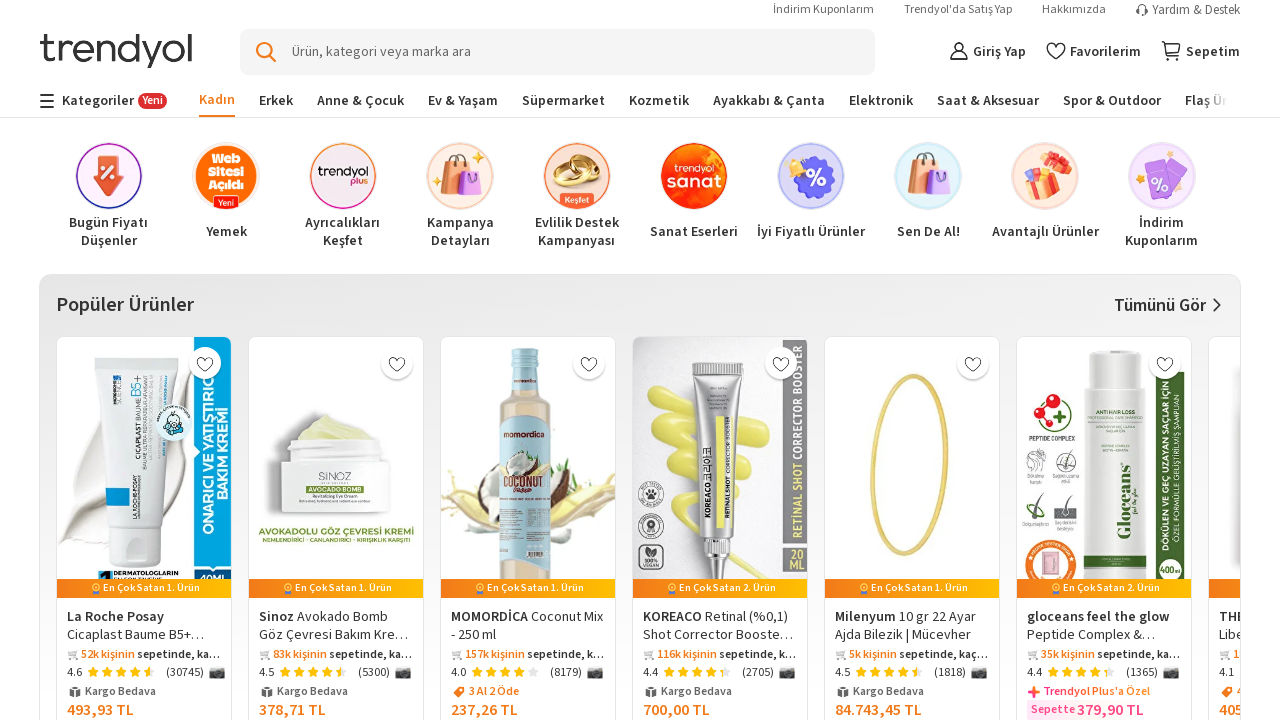

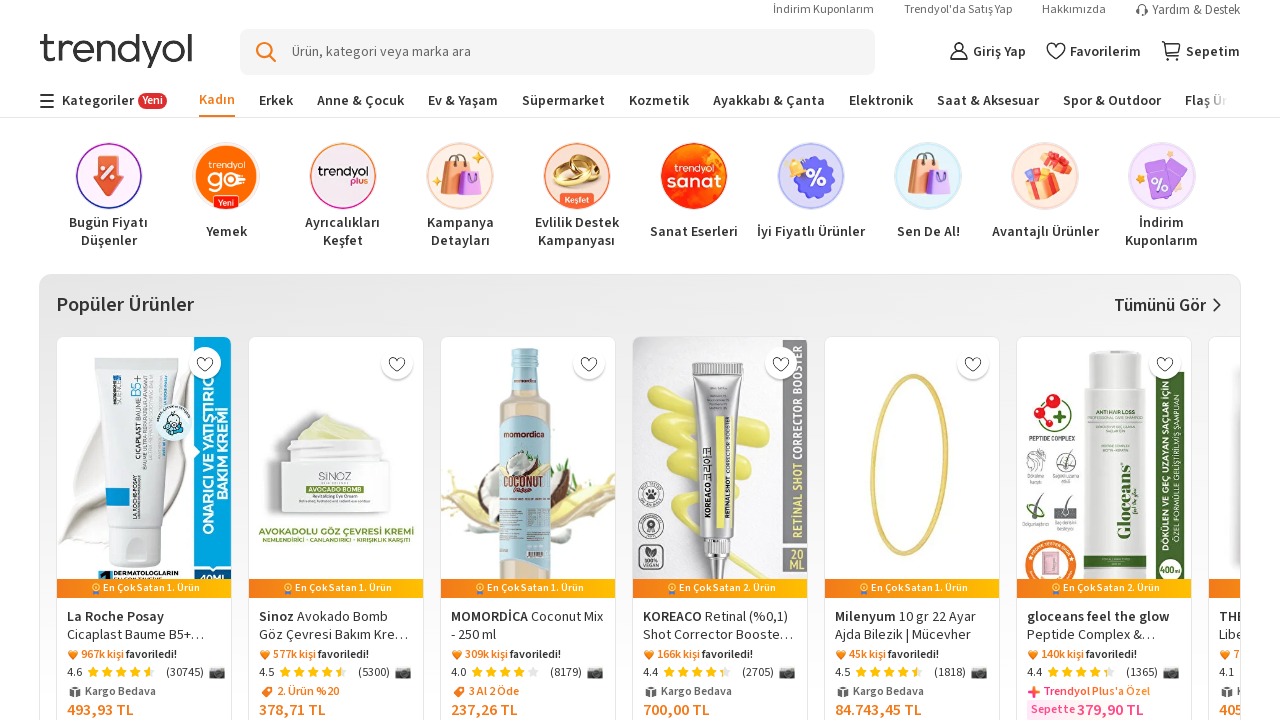